Tests dynamic element loading by clicking a start button and waiting for a welcome message to appear on the page

Starting URL: https://www.syntaxprojects.com/dynamic-elements-loading.php

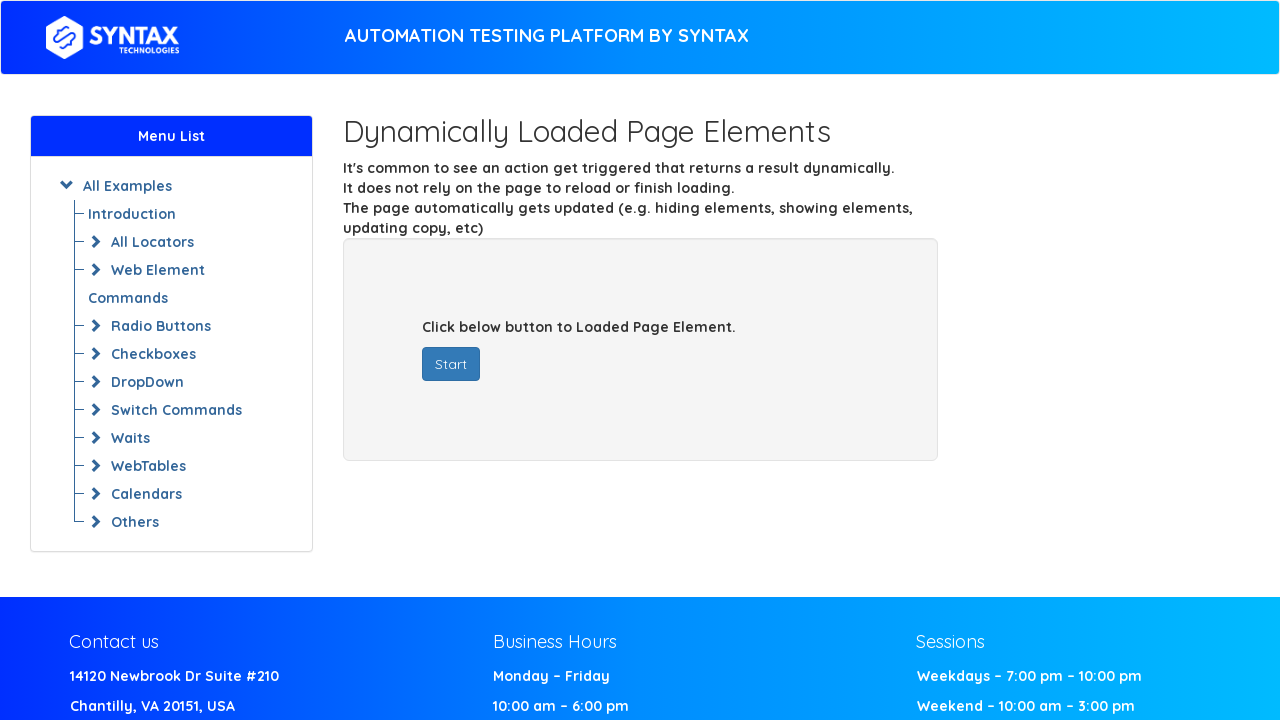

Navigated to dynamic elements loading test page
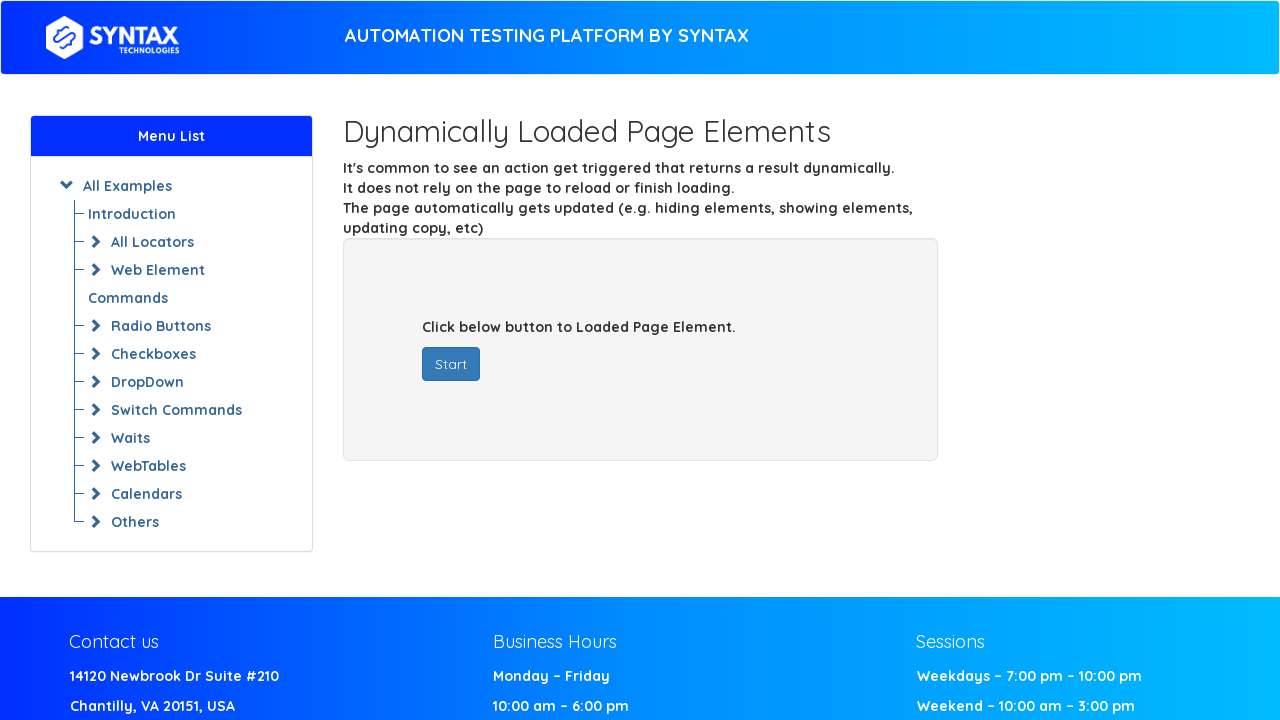

Clicked the start button to trigger dynamic loading at (451, 364) on #startButton
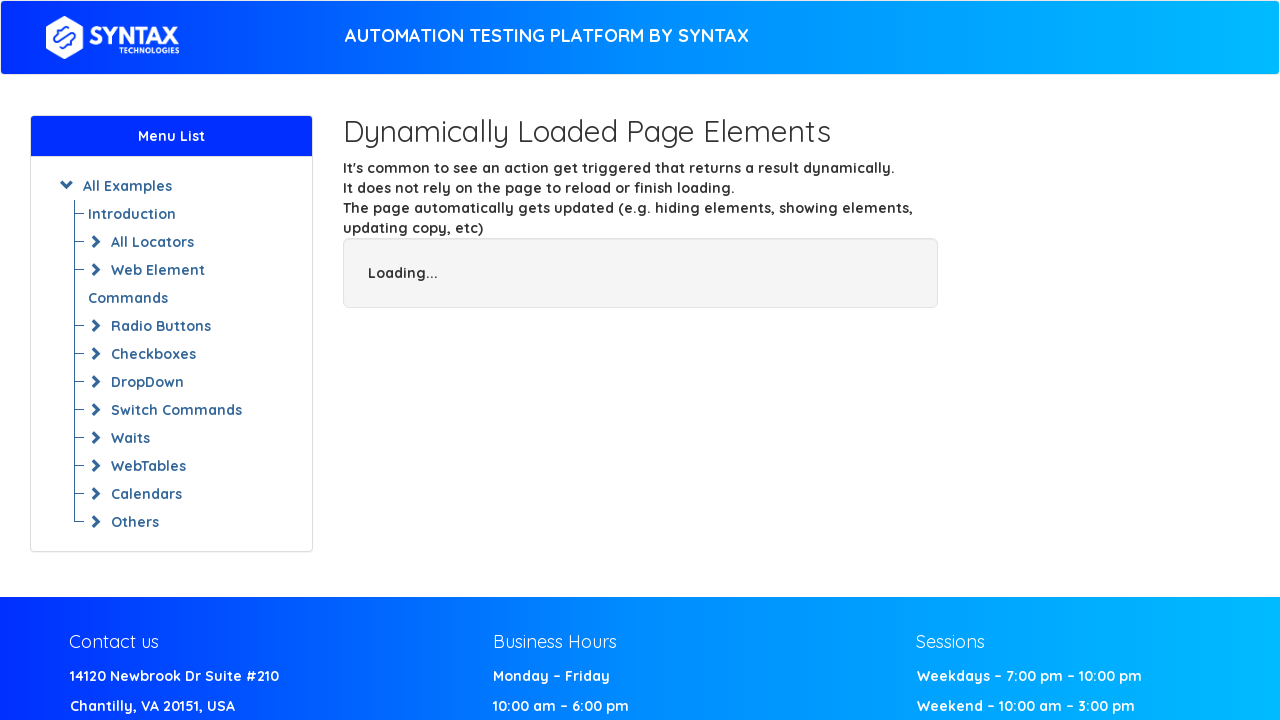

Welcome message appeared on the page
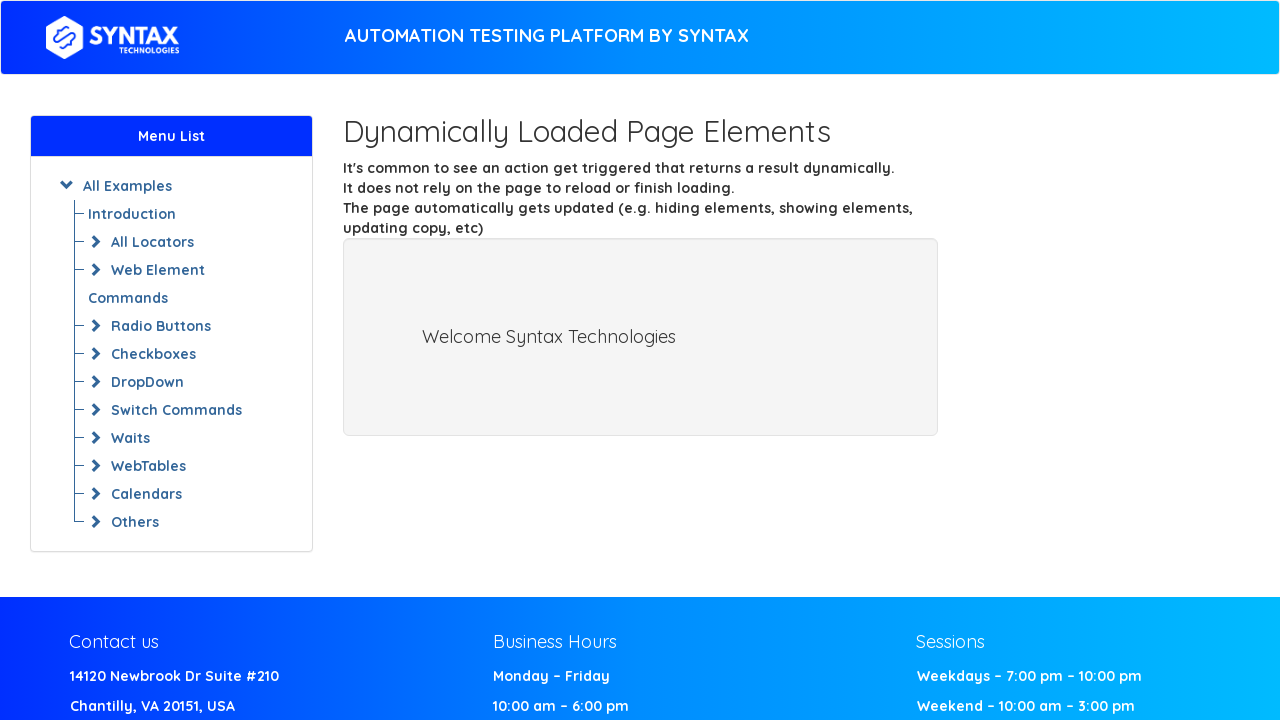

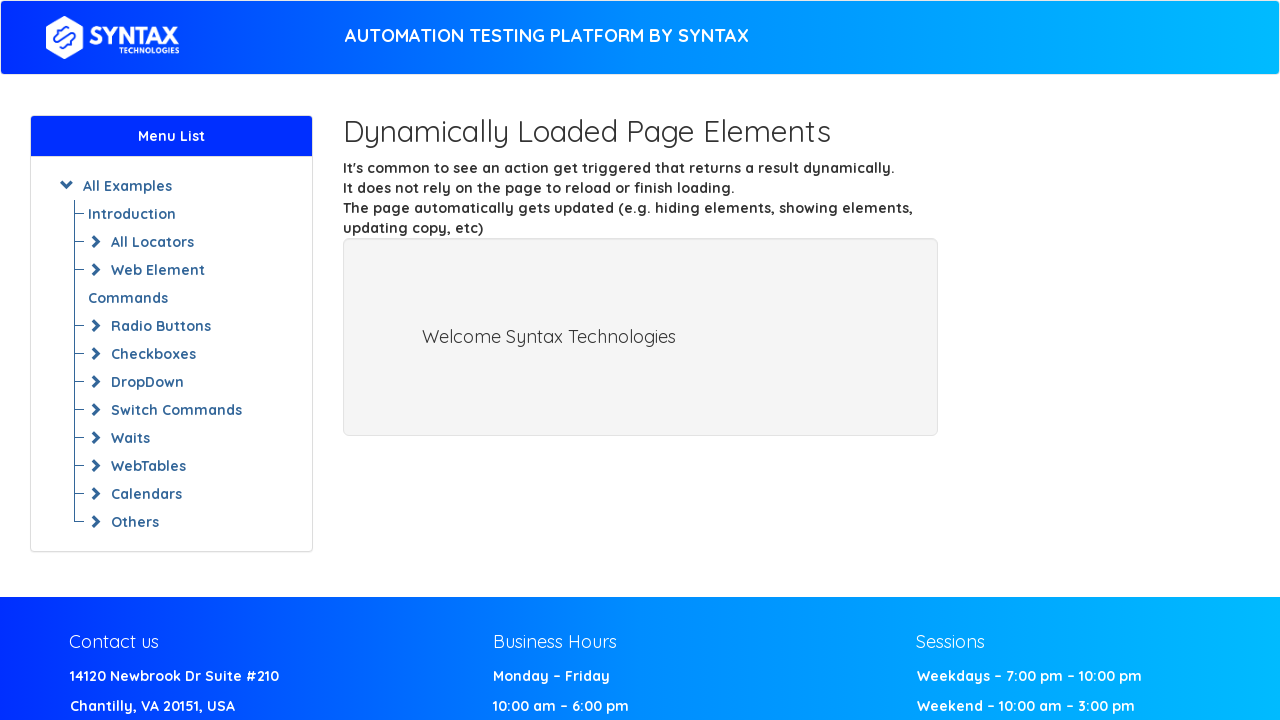